Tests JavaScript execution in W3Schools tryit editor by modifying content via JavaScript and highlighting elements

Starting URL: https://www.w3schools.com/js/tryit.asp?filename=tryjs_intro_inner_html

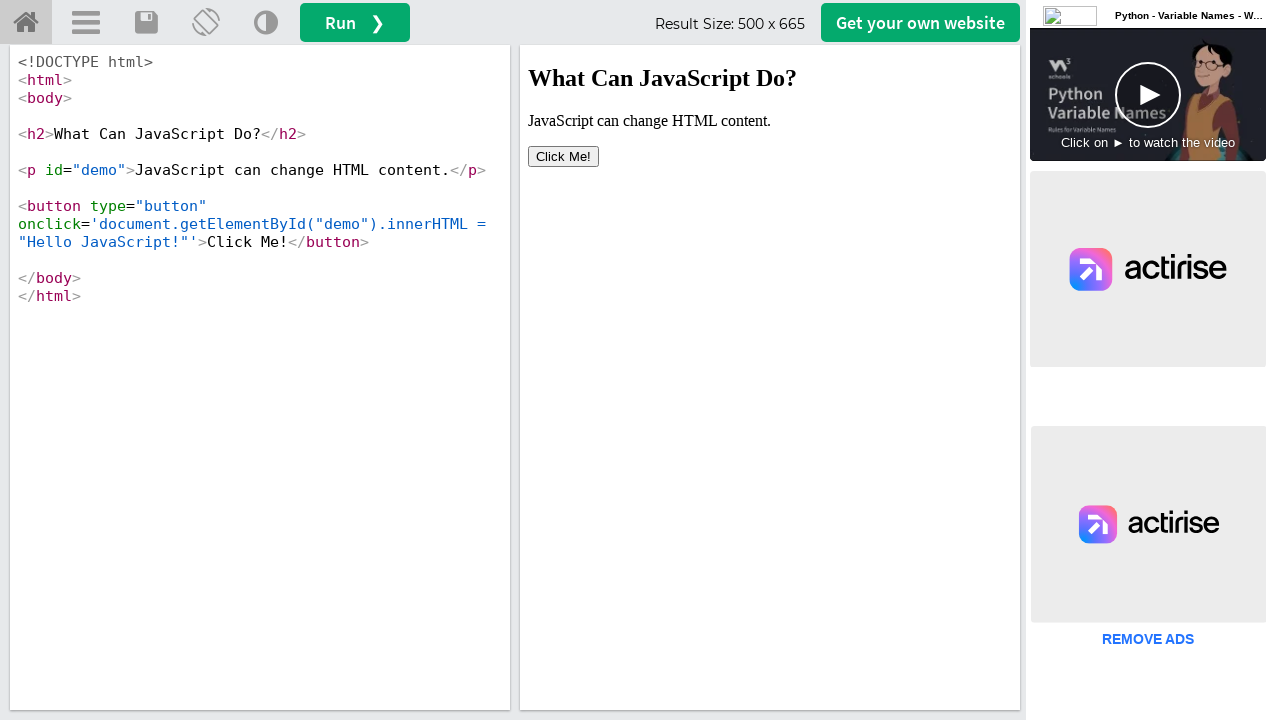

Located iframe with id 'iframeResult'
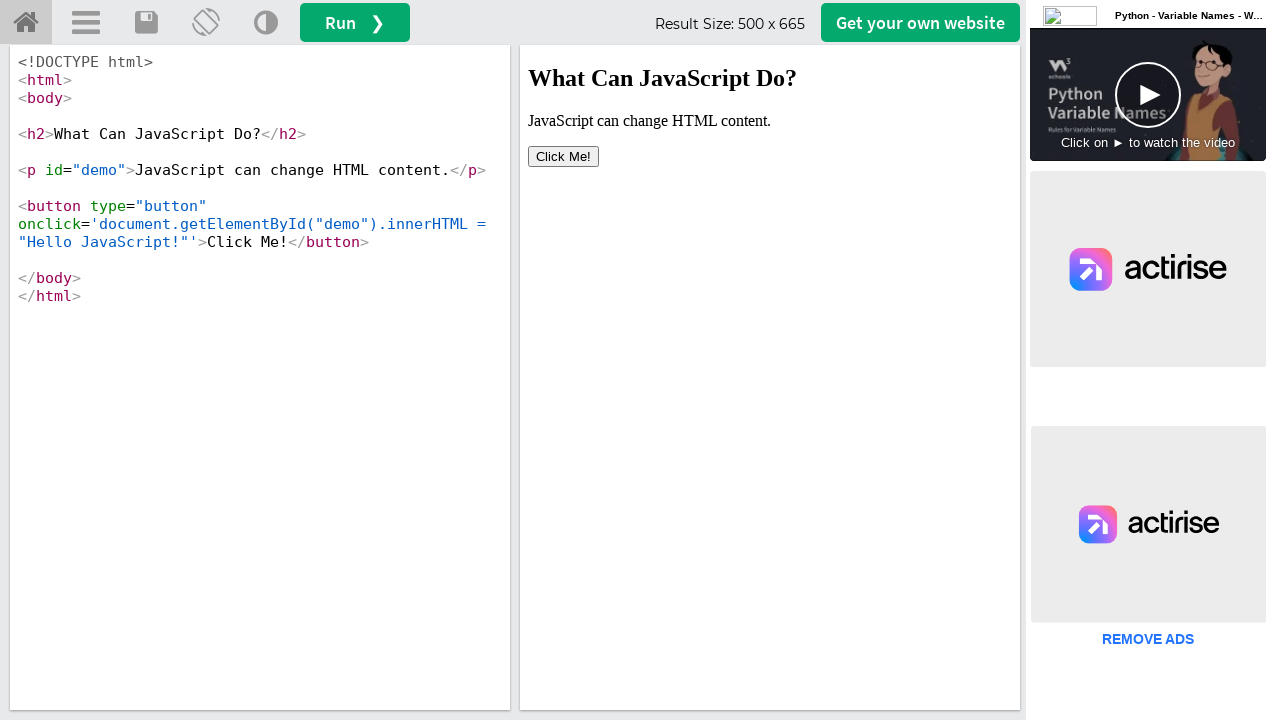

Executed JavaScript to modify demo element innerHTML to 'Hello JavaScript!'
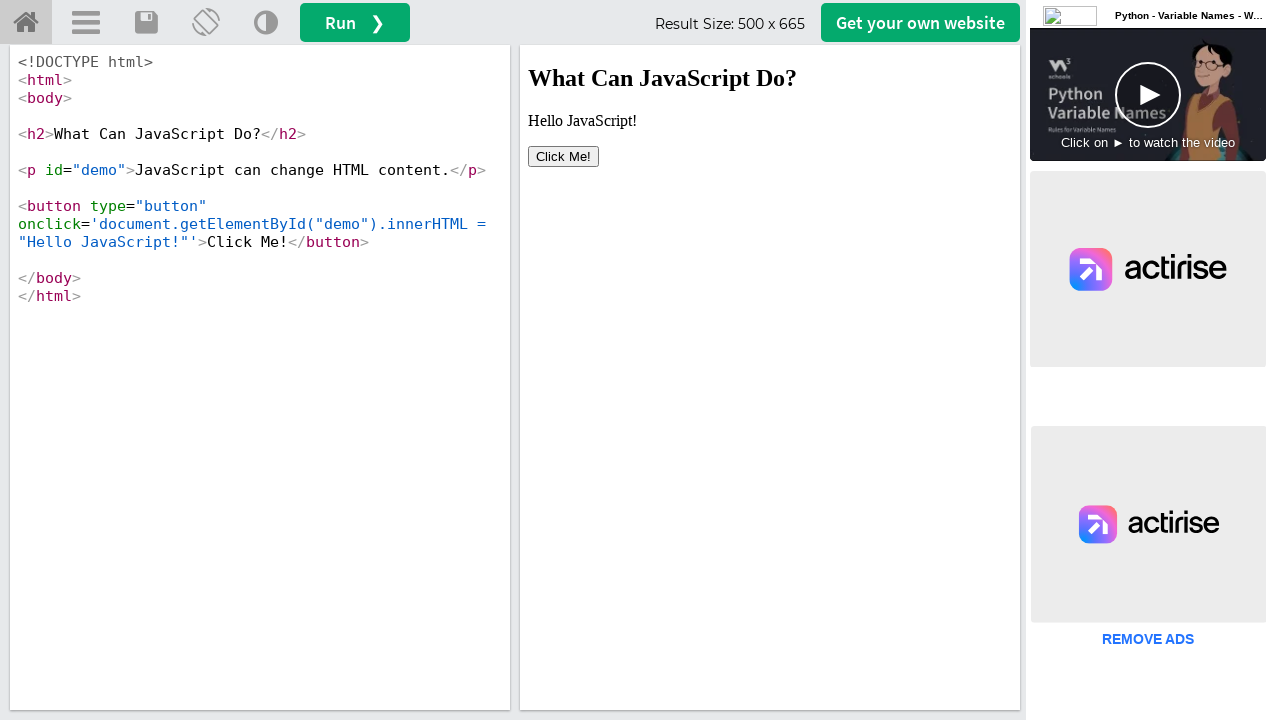

Executed JavaScript to highlight button element with yellow background and red border
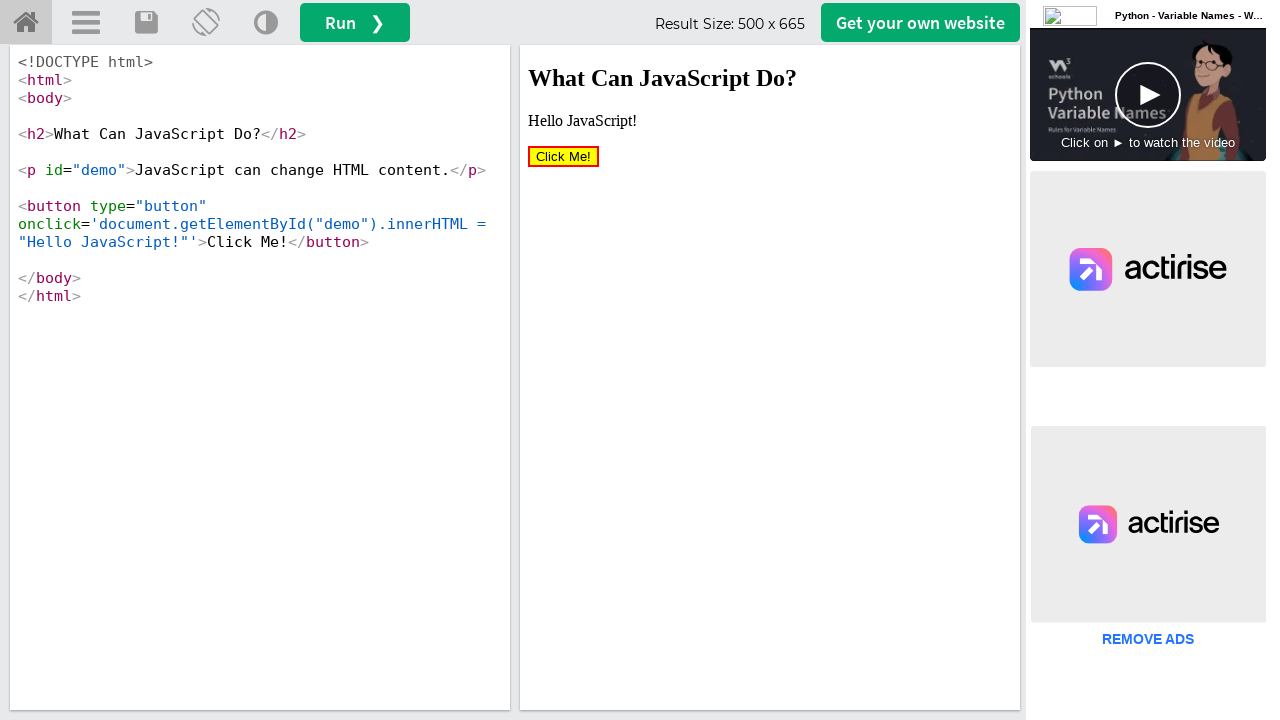

Waited 1000ms for changes to be visible
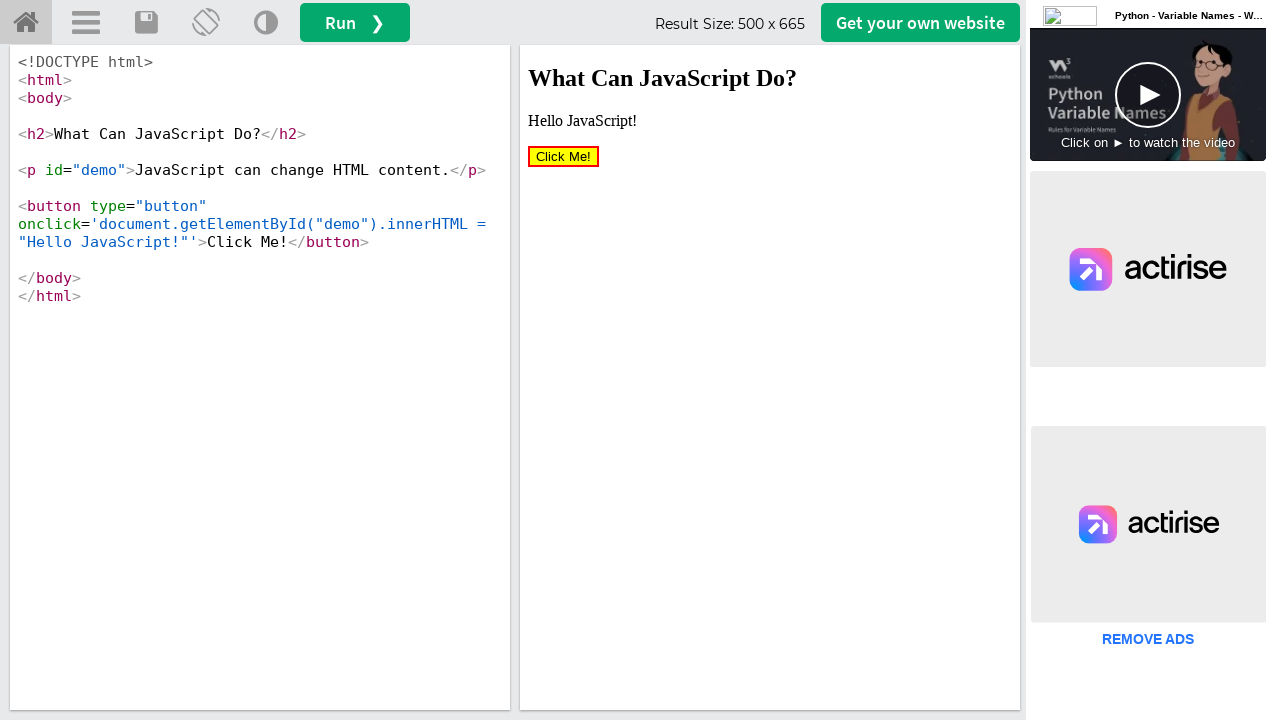

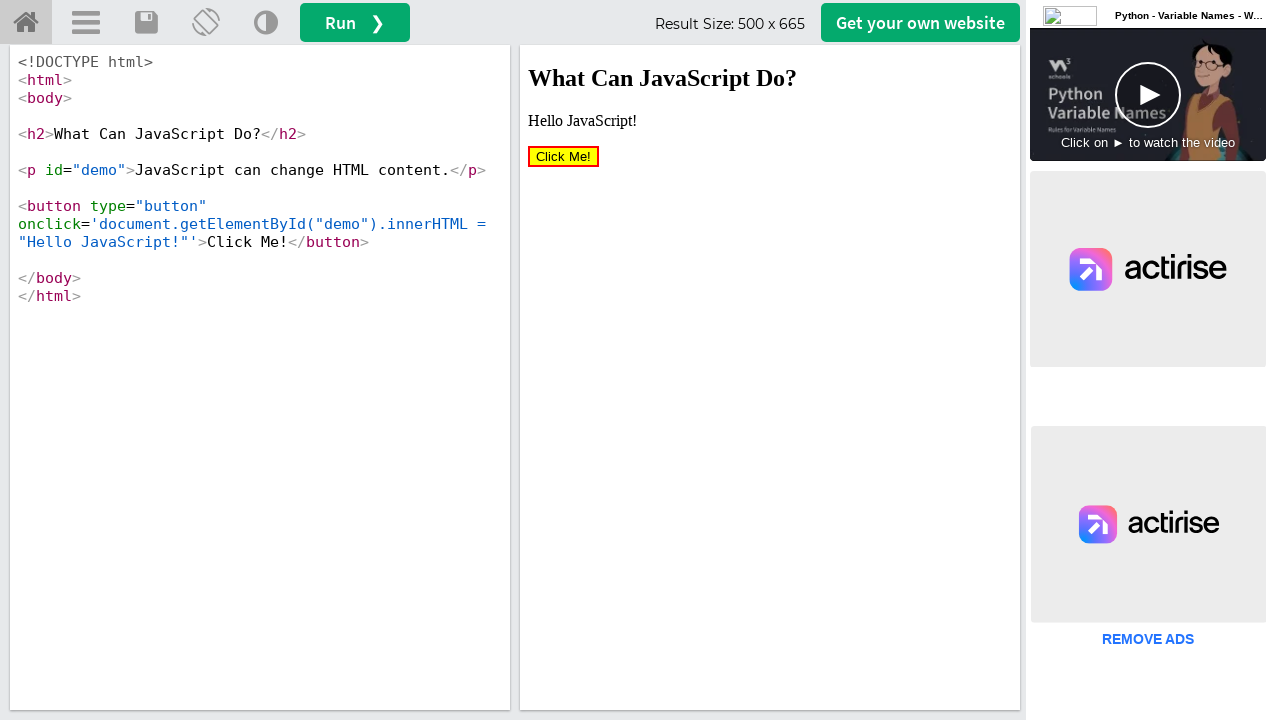